Tests JavaScript prompt alert interaction by clicking a prompt button, entering text into the alert, and accepting it

Starting URL: https://v1.training-support.net/selenium/javascript-alerts

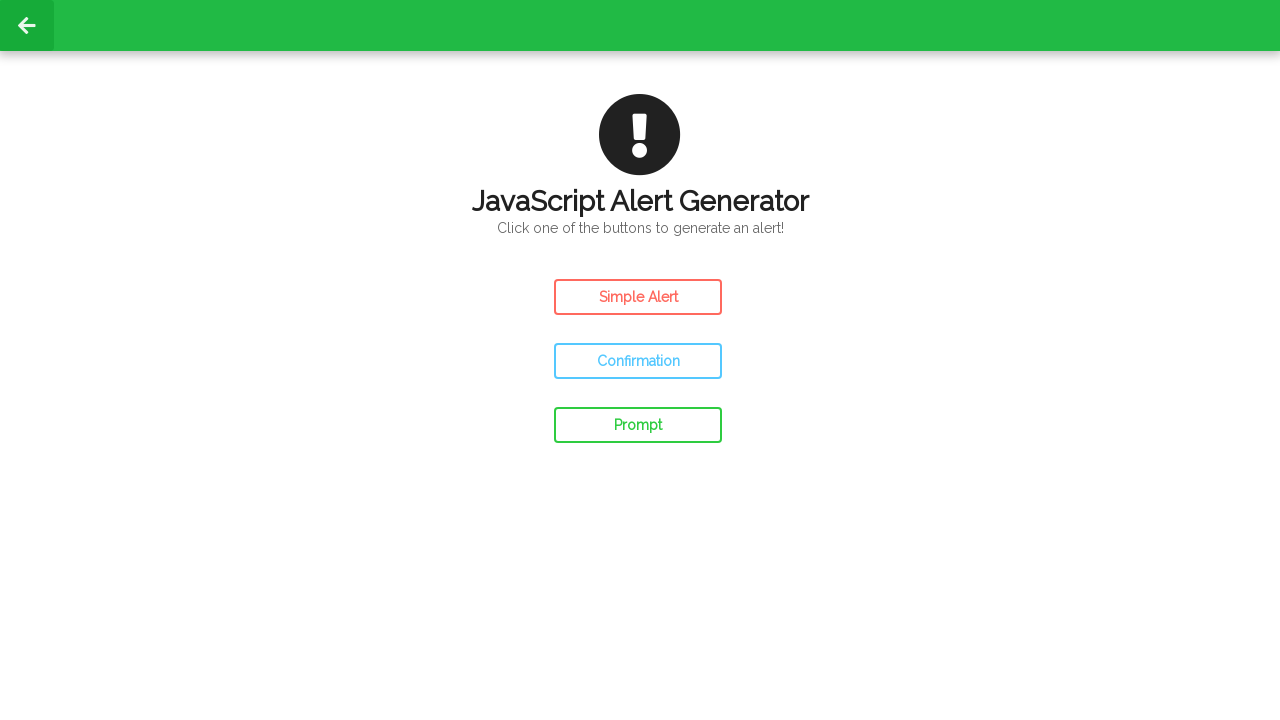

Clicked the prompt button to trigger JavaScript prompt at (638, 425) on #prompt
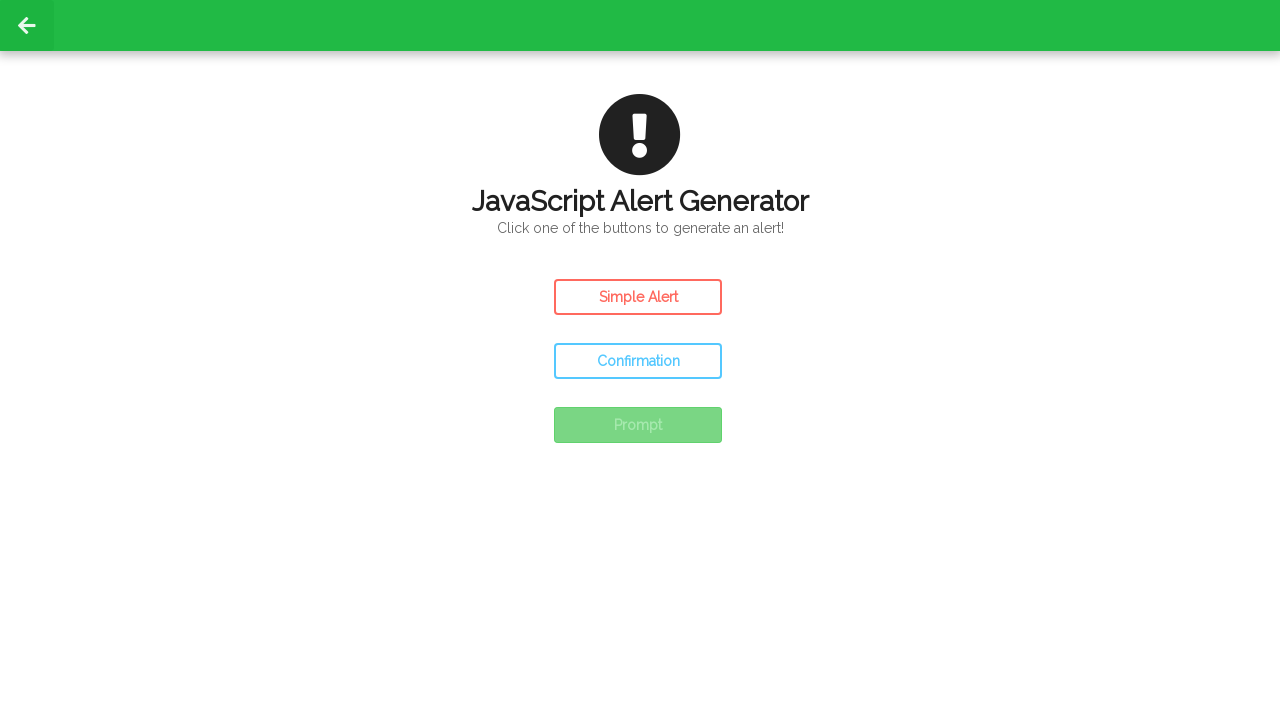

Set up dialog handler to accept prompt with 'Python' text
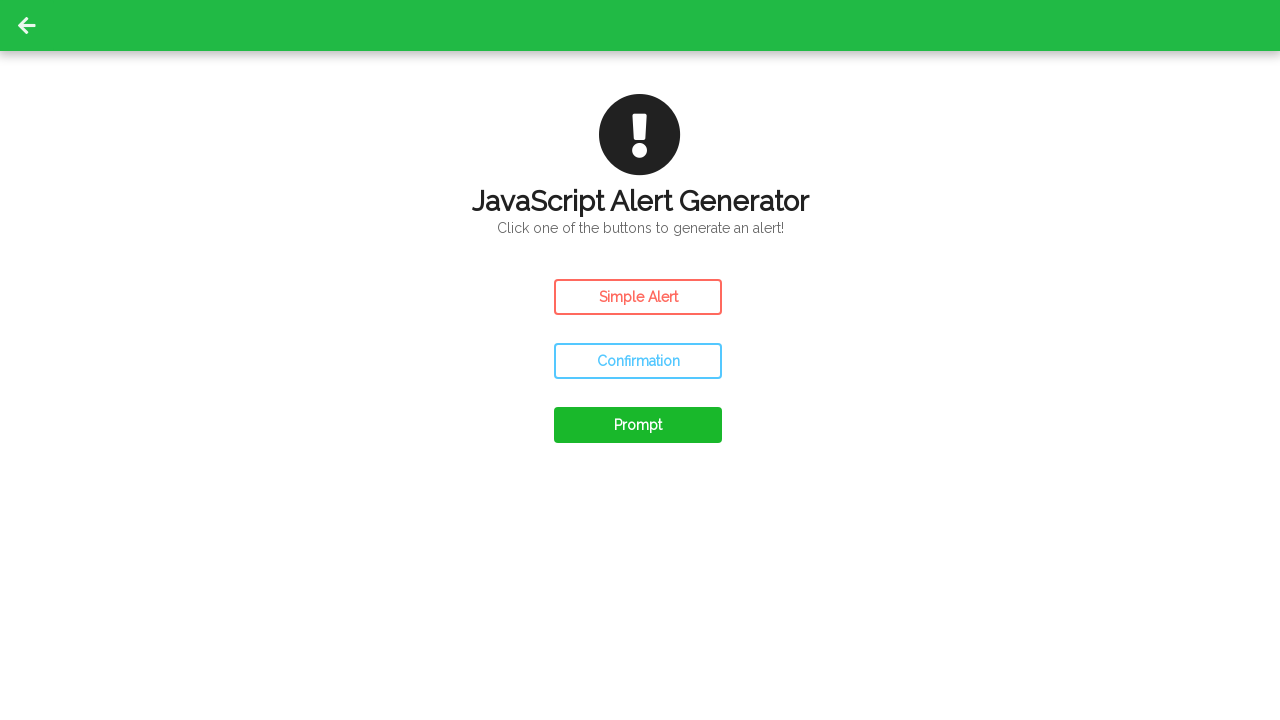

Waited for dialog to be processed
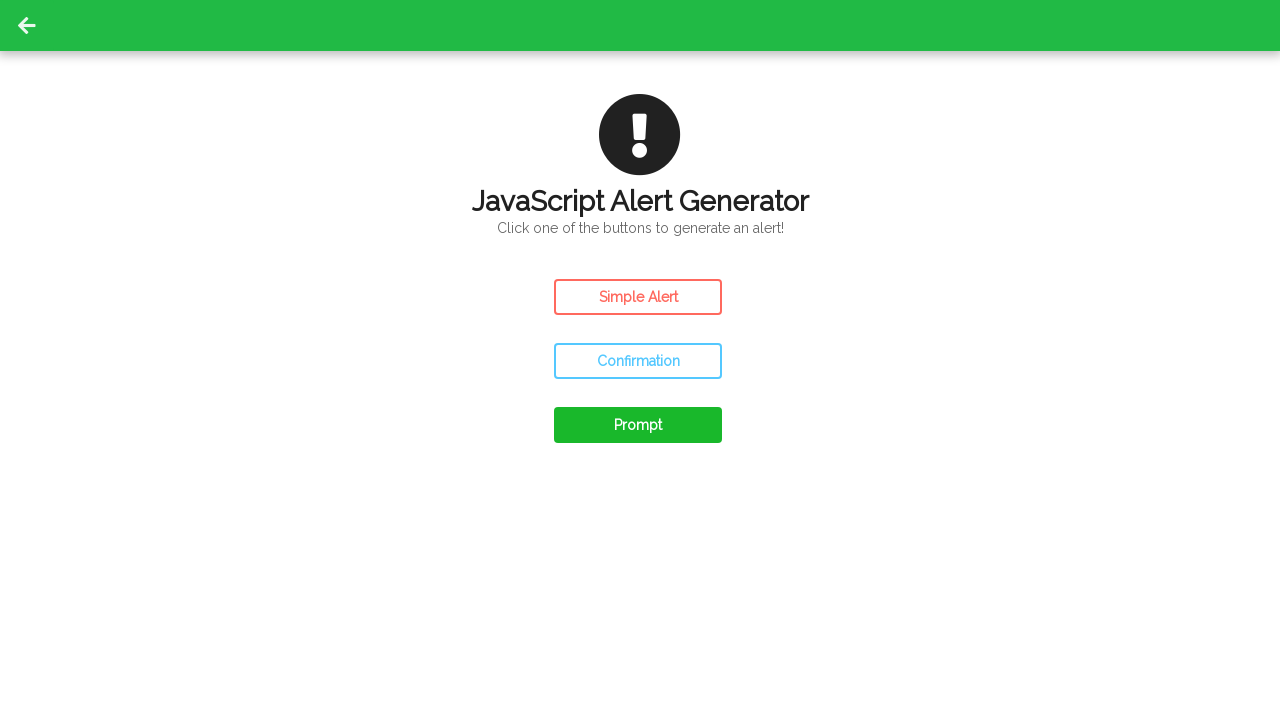

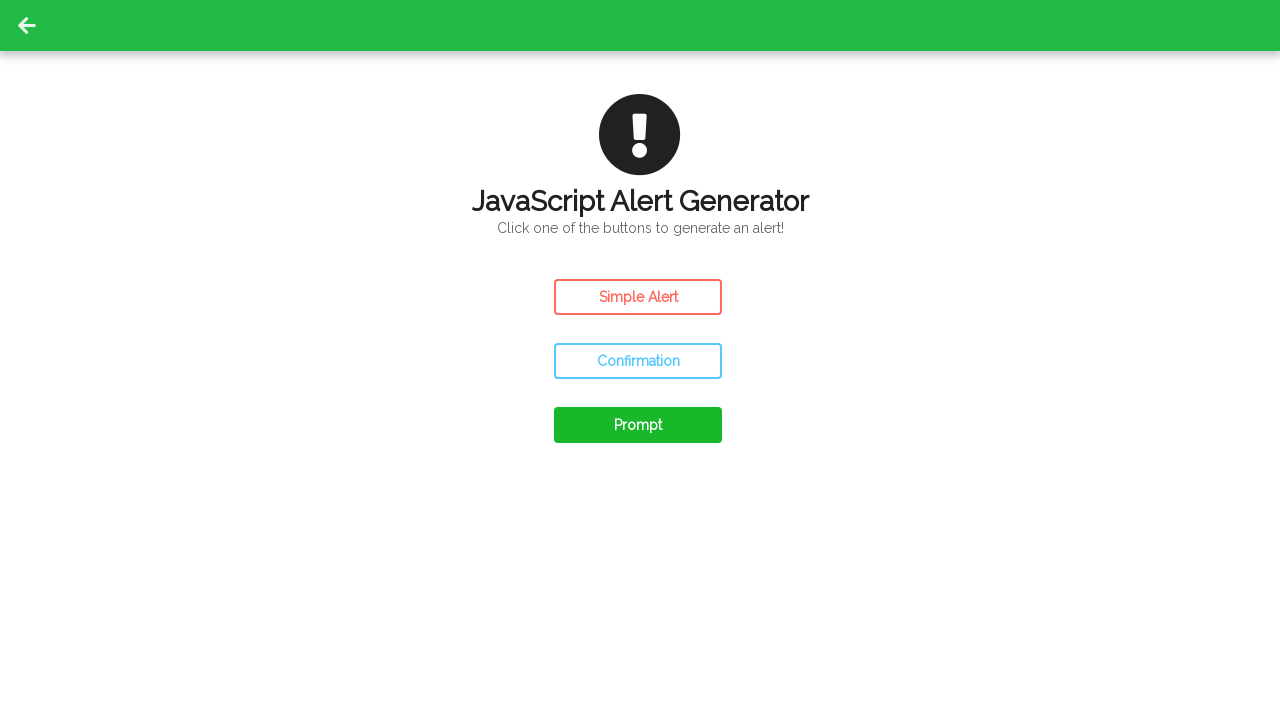